Tests dynamic loading with explicit wait by clicking a button and waiting for content to become visible

Starting URL: http://the-internet.herokuapp.com/dynamic_loading/2

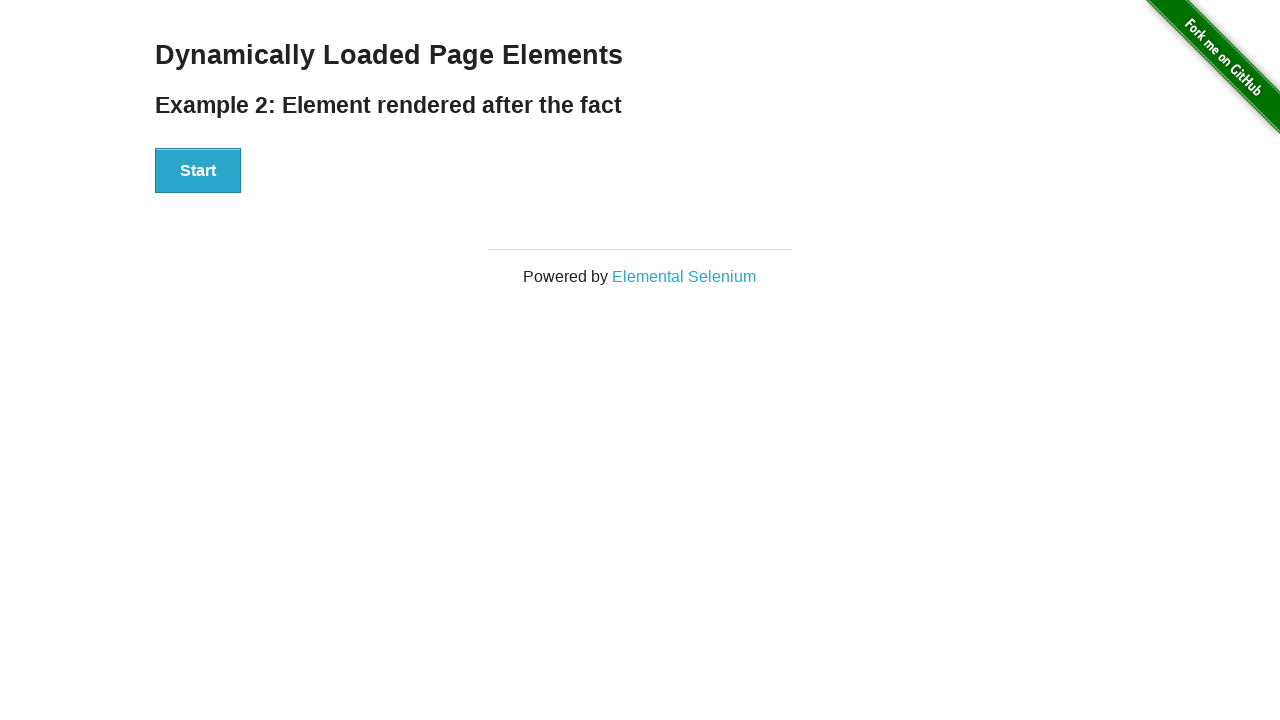

Clicked start button to trigger dynamic loading at (198, 171) on #start > button
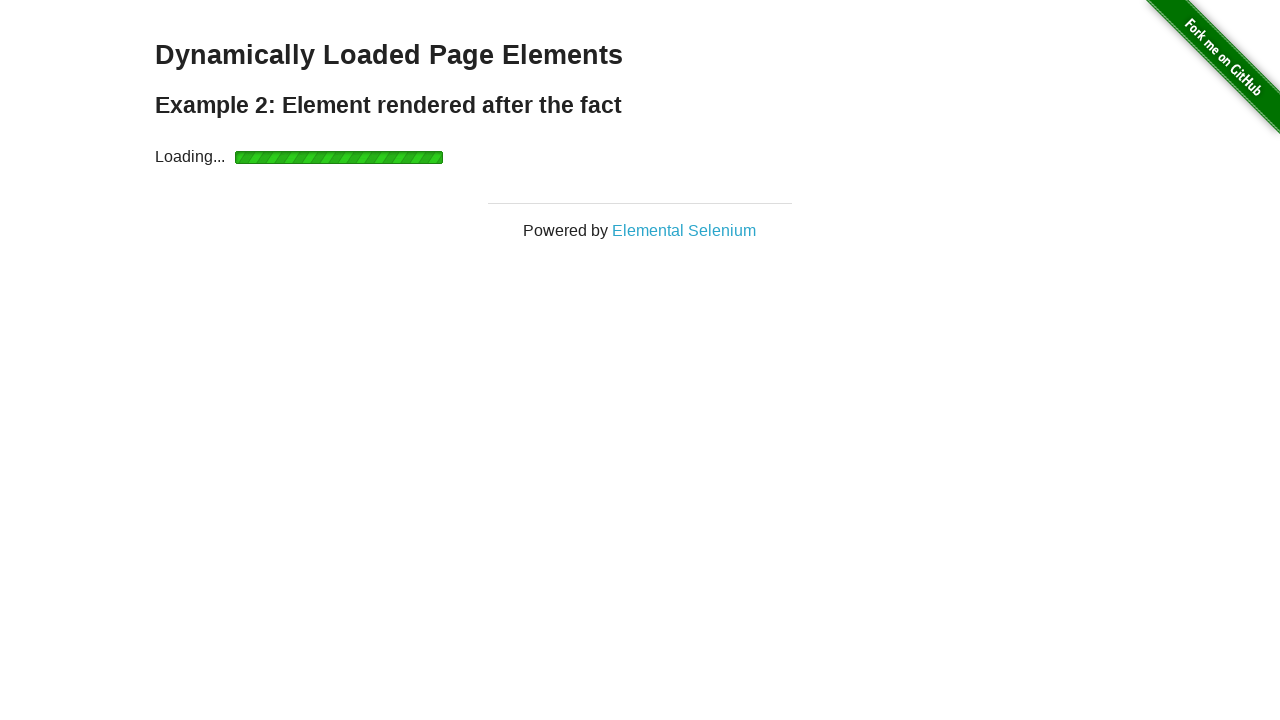

Waited for finish element to become visible
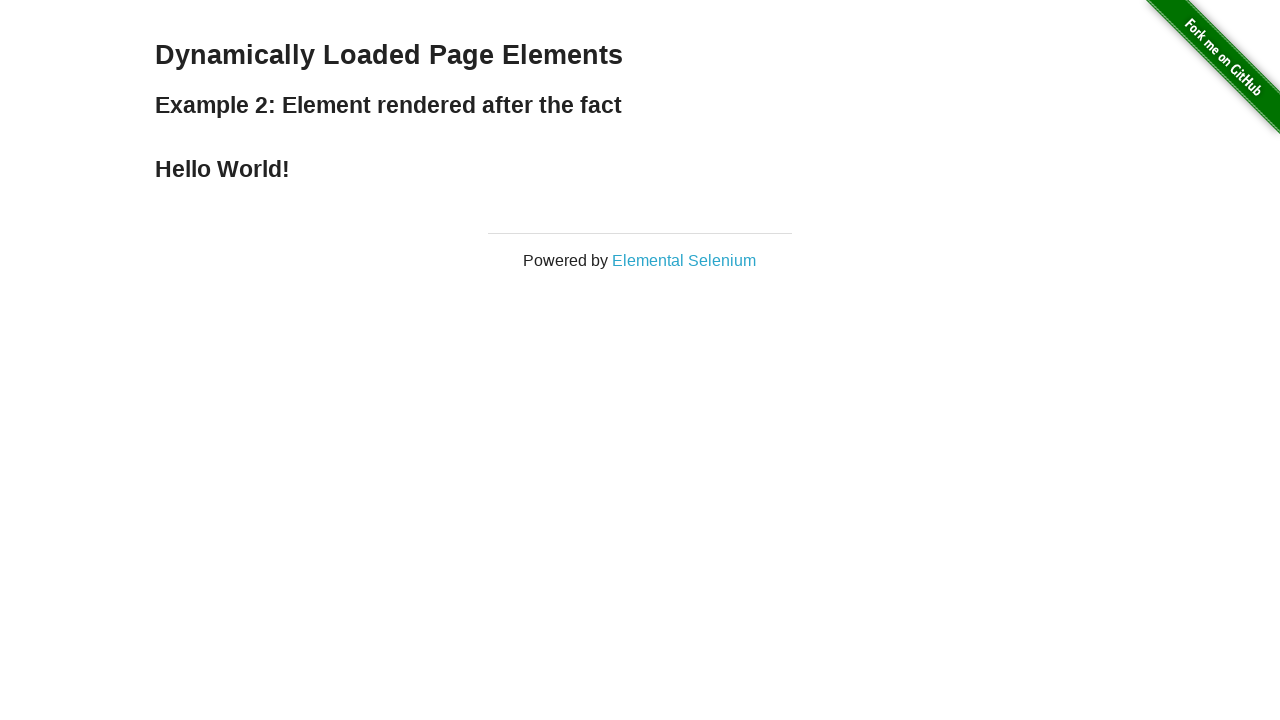

Retrieved finish text: Hello World!
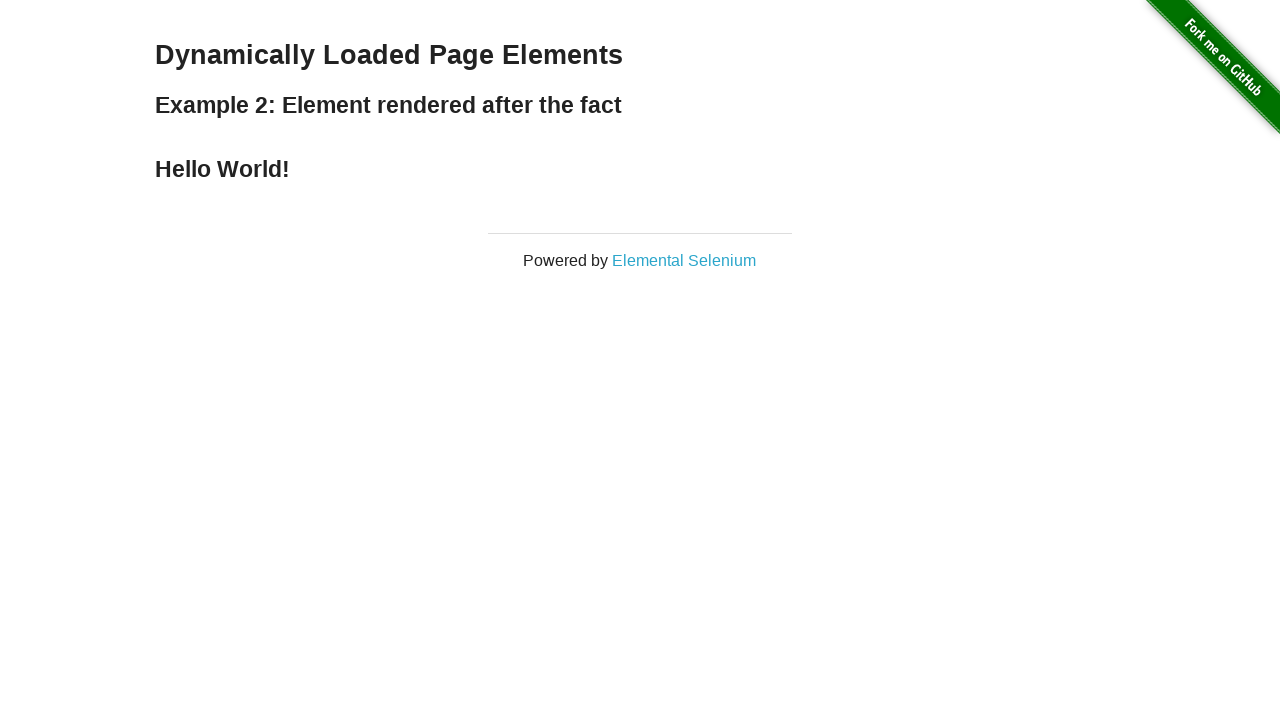

Printed finish text to console
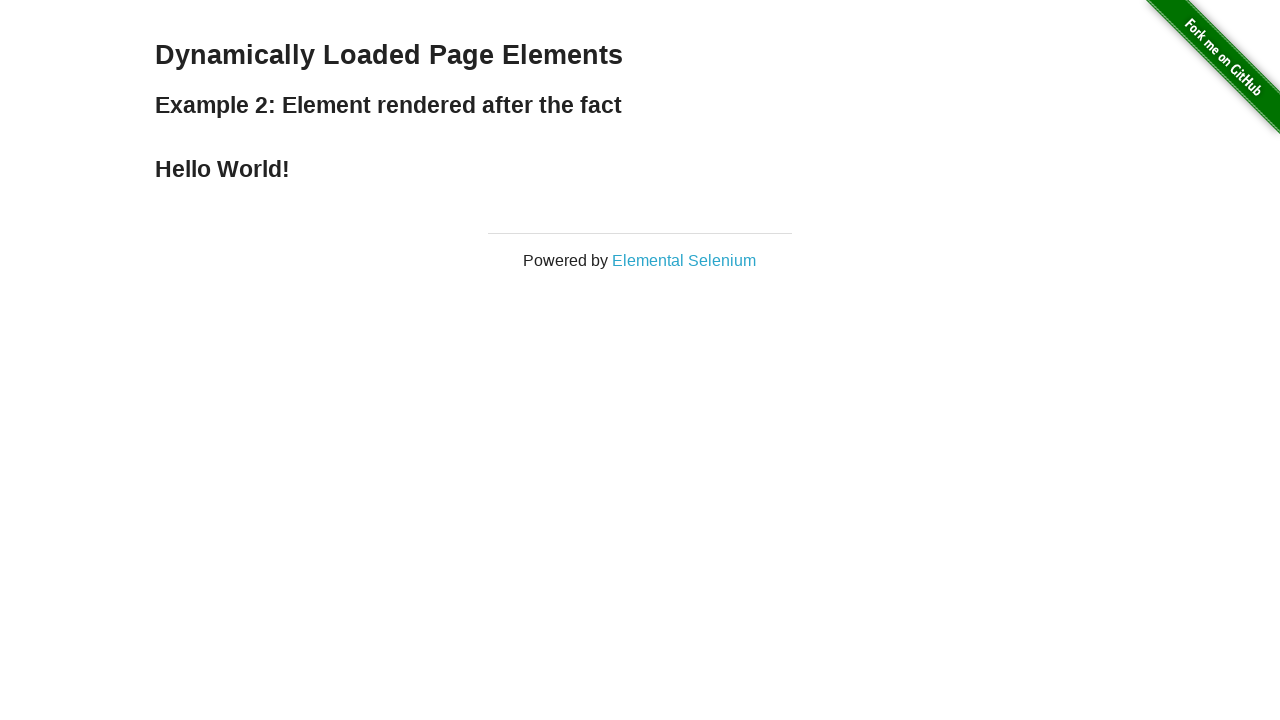

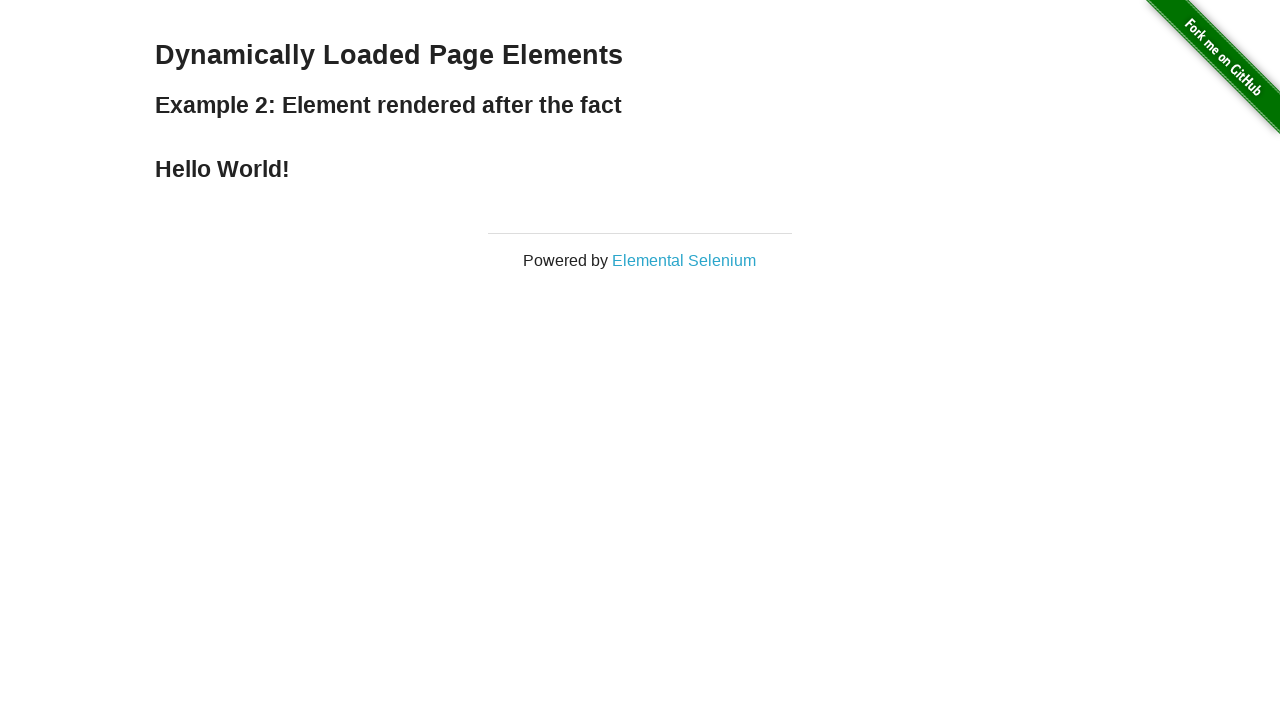